Tests JavaScript confirm alert by dismissing the dialog and verifying the alert message and result text shows Cancel was clicked

Starting URL: https://the-internet.herokuapp.com/javascript_alerts

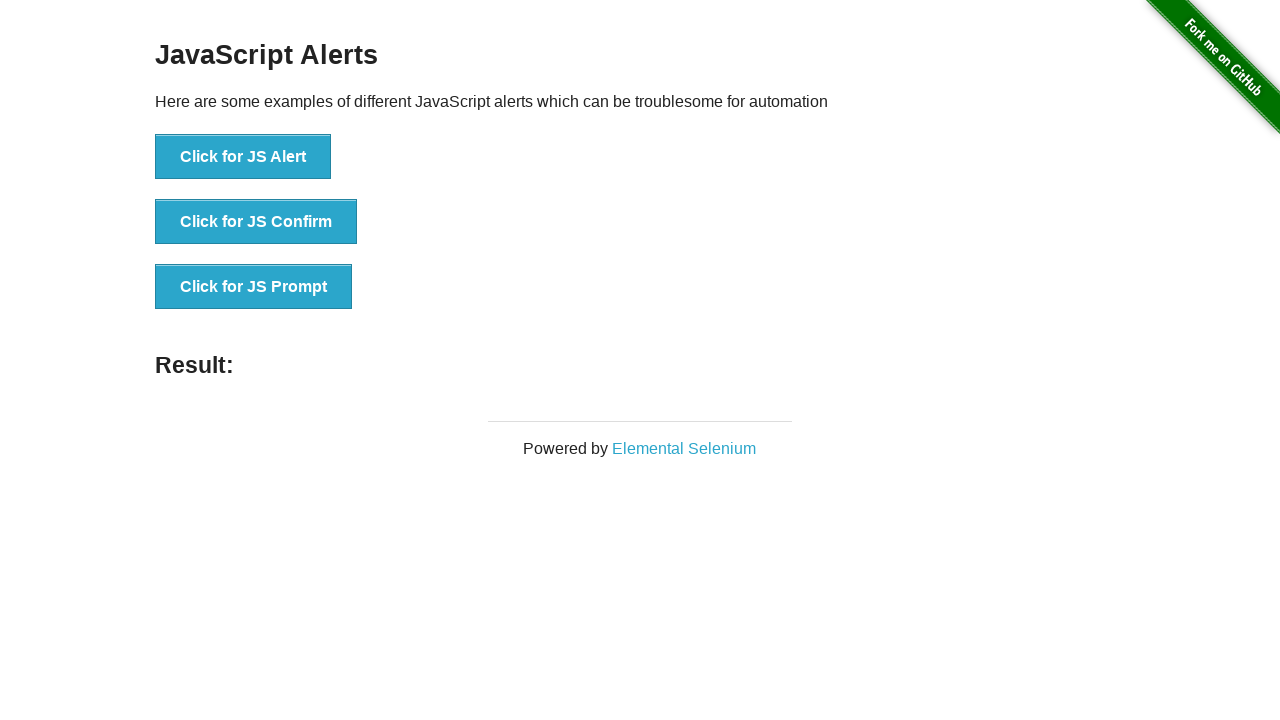

Set up dialog handler to dismiss confirm dialogs
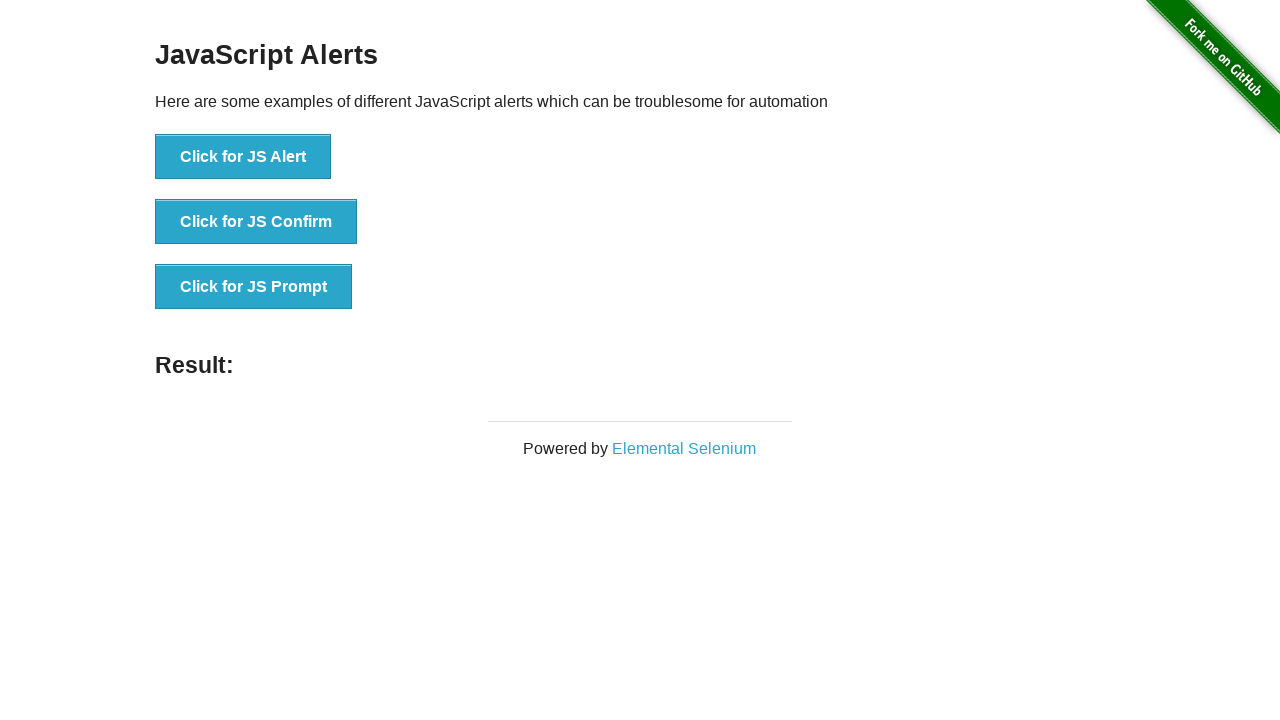

Clicked button to trigger JavaScript confirm alert at (256, 222) on button[onclick="jsConfirm()"]
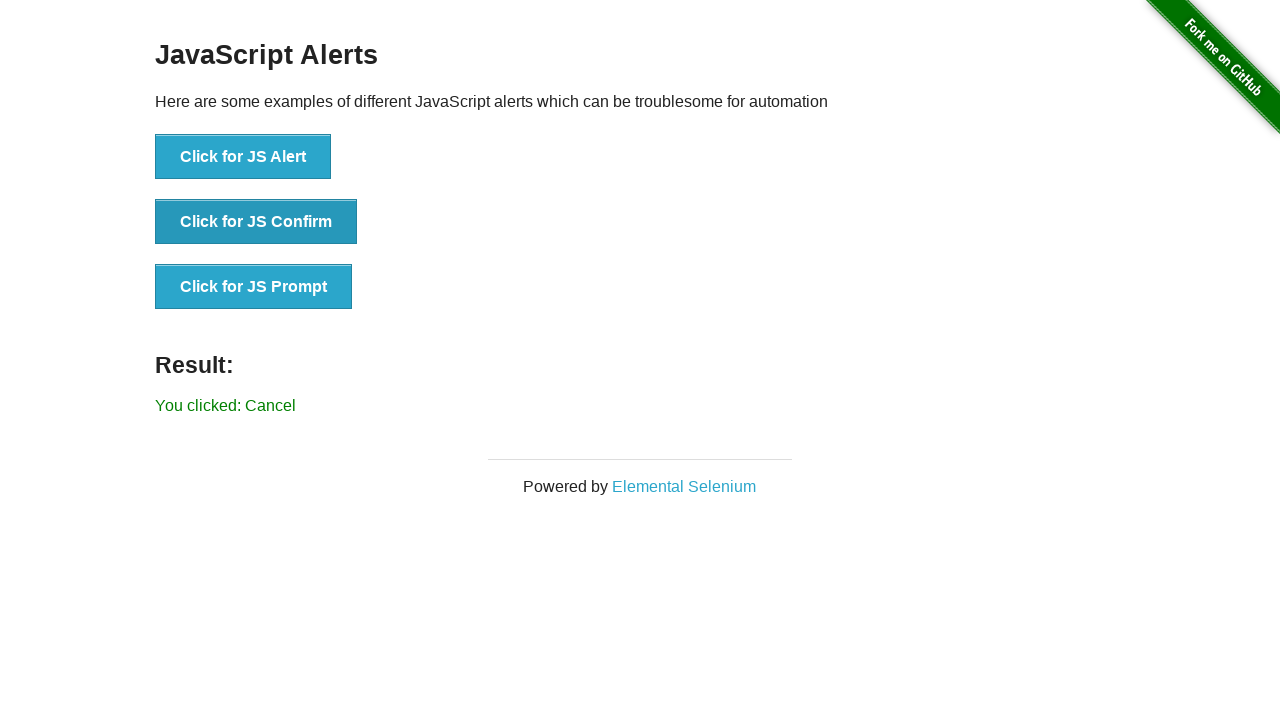

Verified result text displays 'You clicked: Cancel'
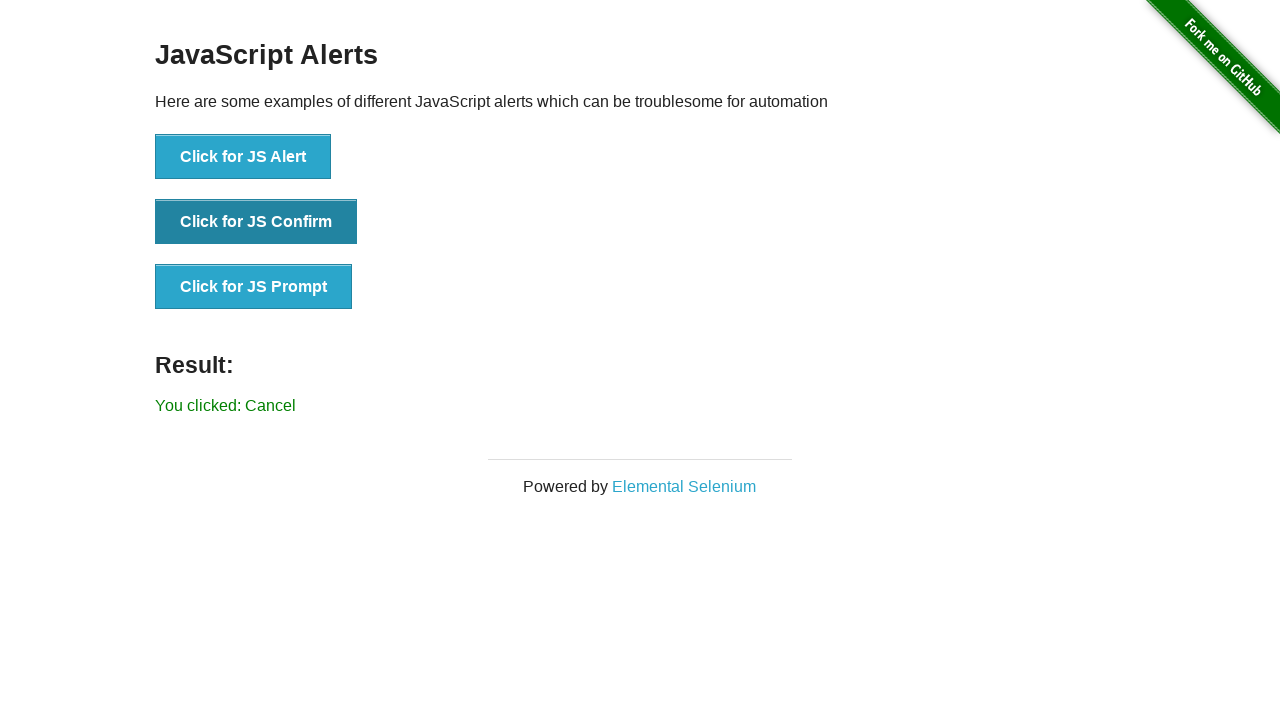

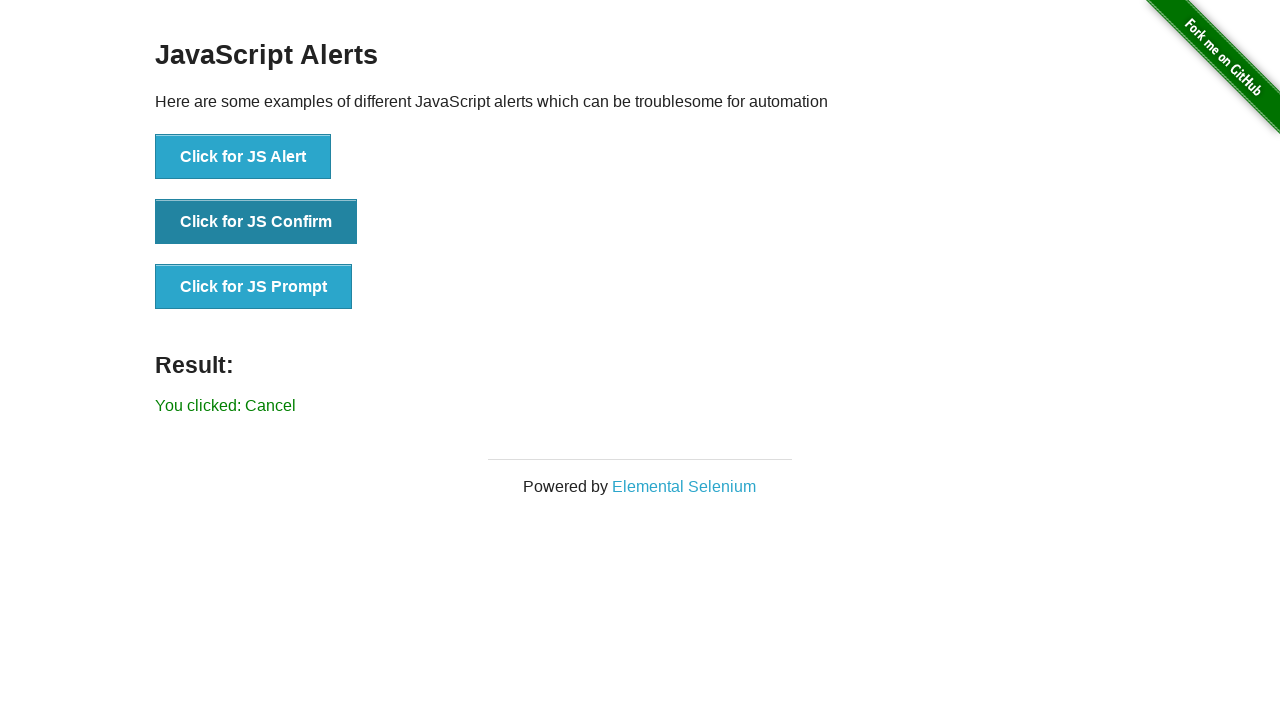